Tests hover (move to element) action on a text content element on the dynamic content page

Starting URL: https://the-internet.herokuapp.com/dynamic_content?with_content=static

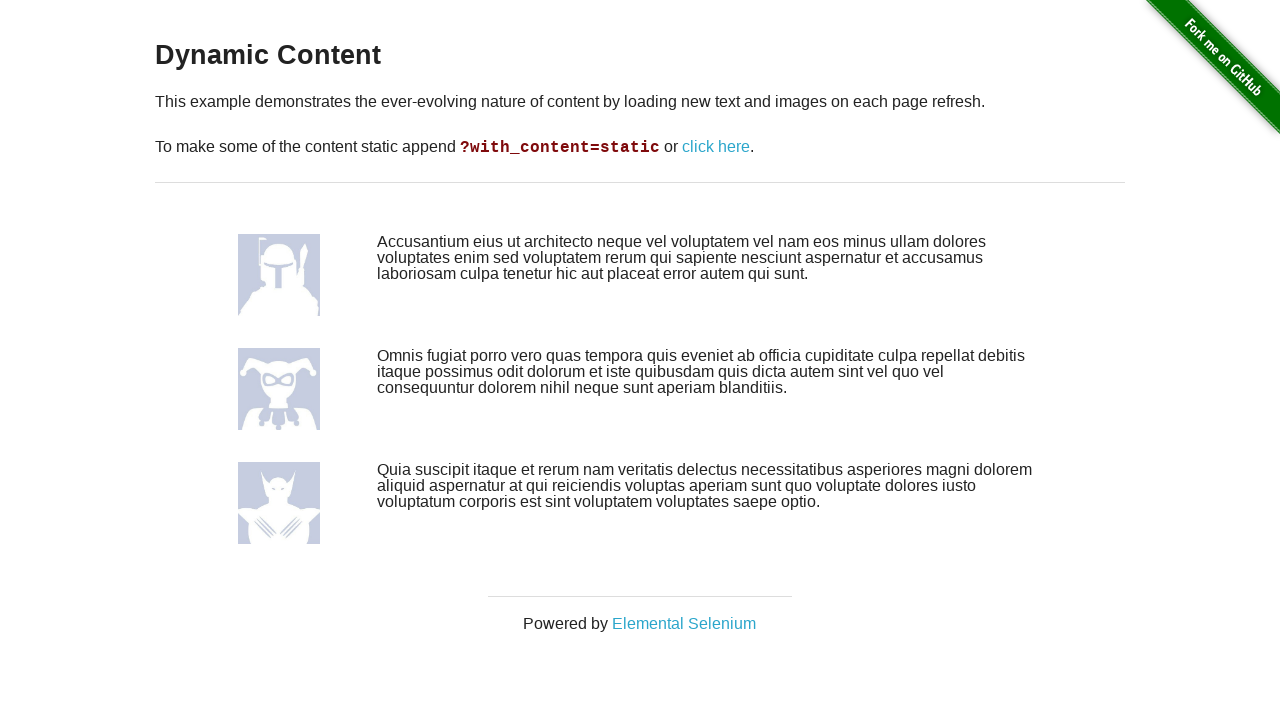

Navigated to dynamic content page with static content
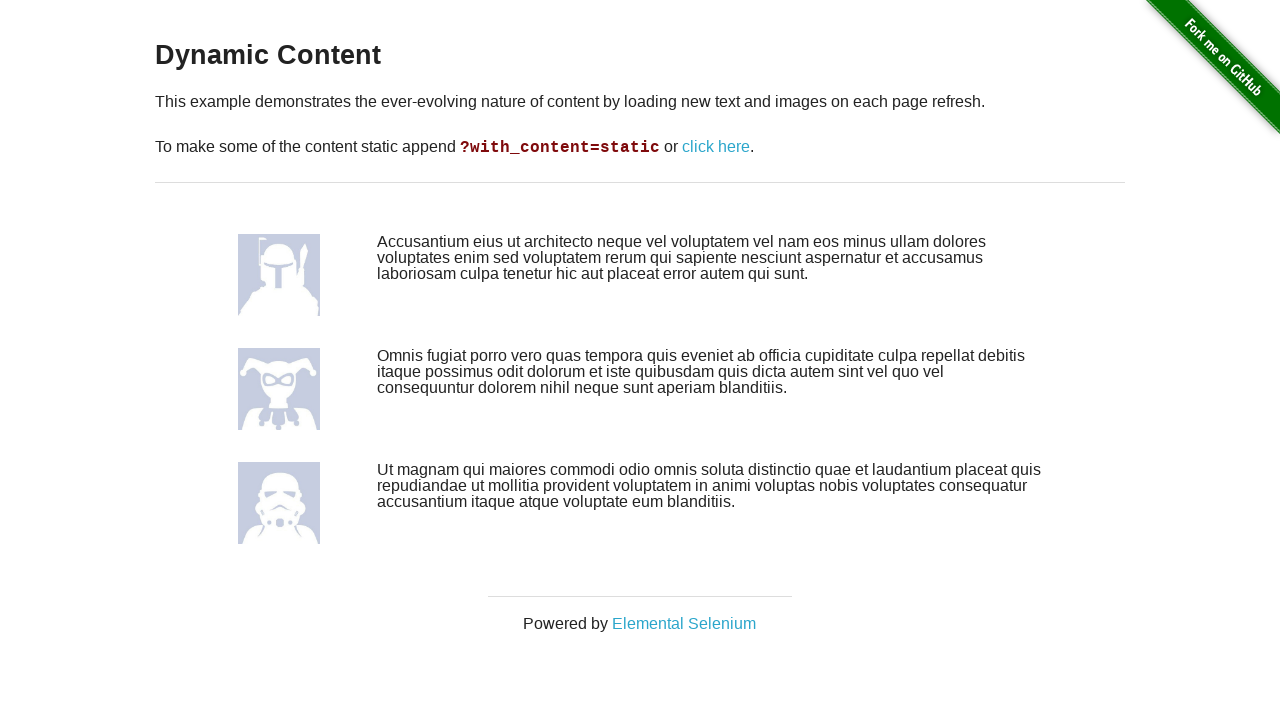

Located first content text element
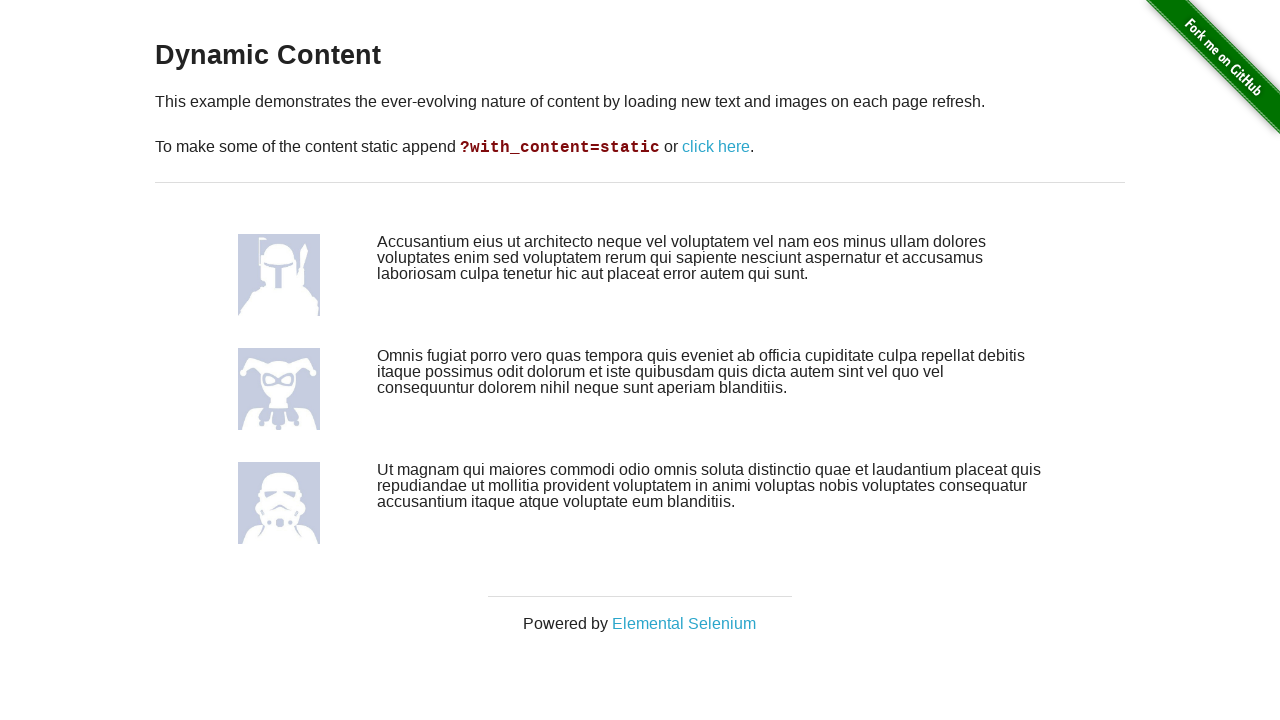

Hovered over text content element at (709, 258) on xpath=//div[@class='large-10 columns large-centered']/div[1]/div[2]
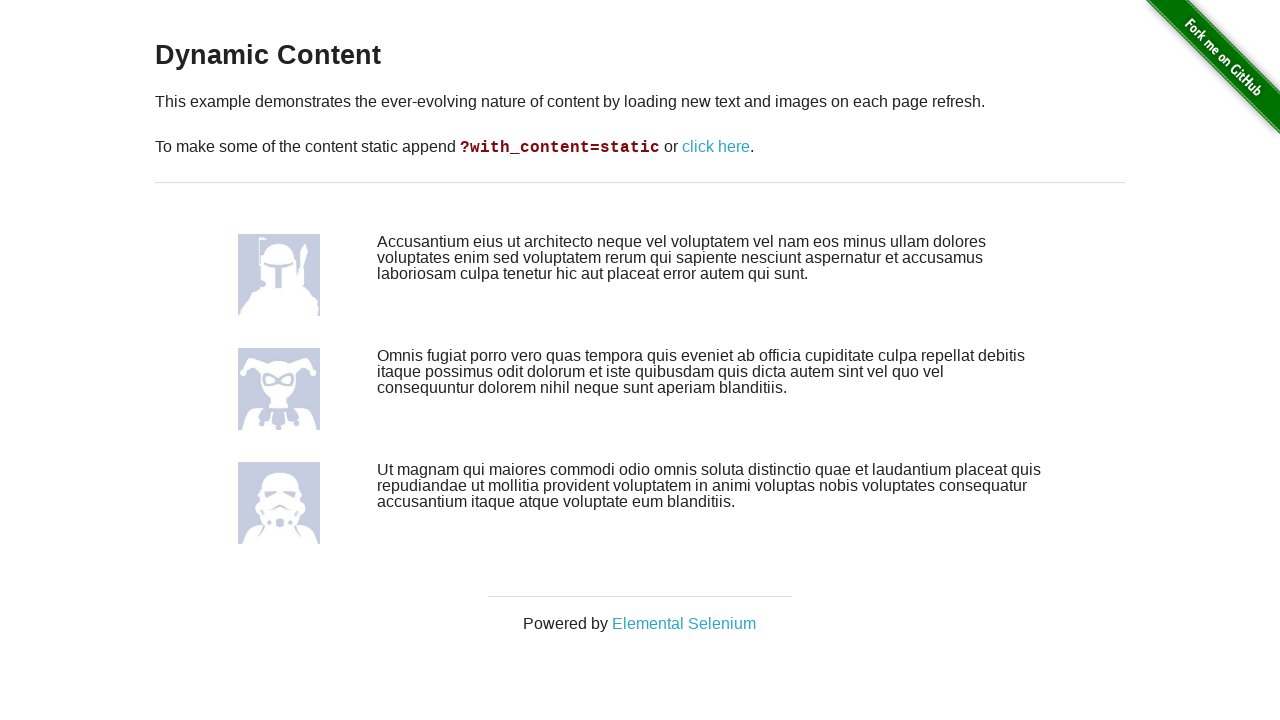

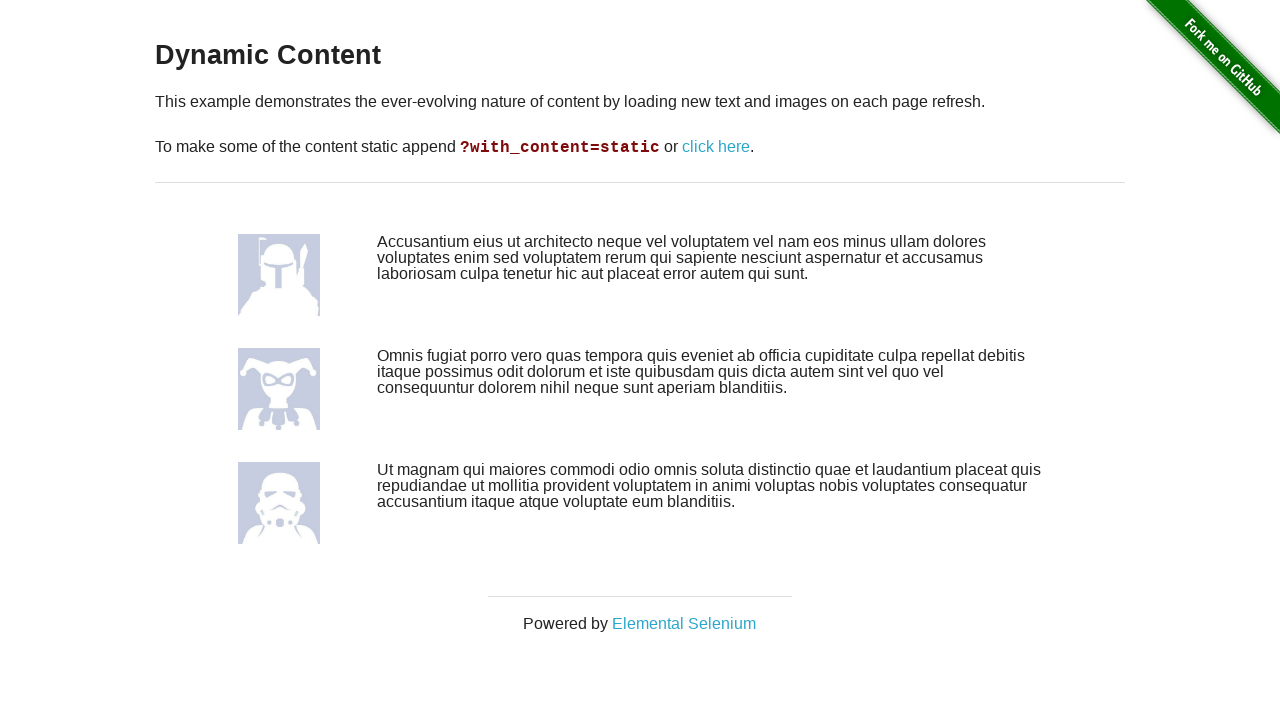